Navigates to a simple form page and clicks the submit button to test basic form submission functionality.

Starting URL: http://suninjuly.github.io/simple_form_find_task.html

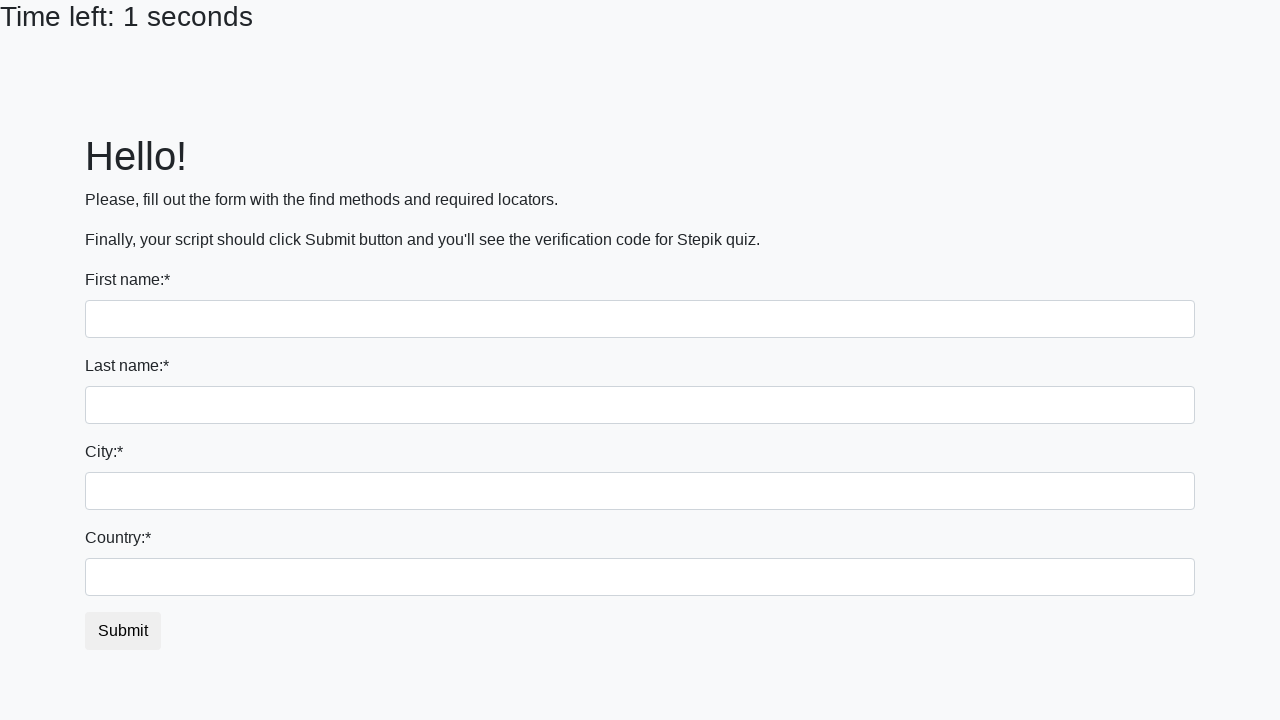

Clicked submit button to test basic form submission at (123, 631) on #submit_button
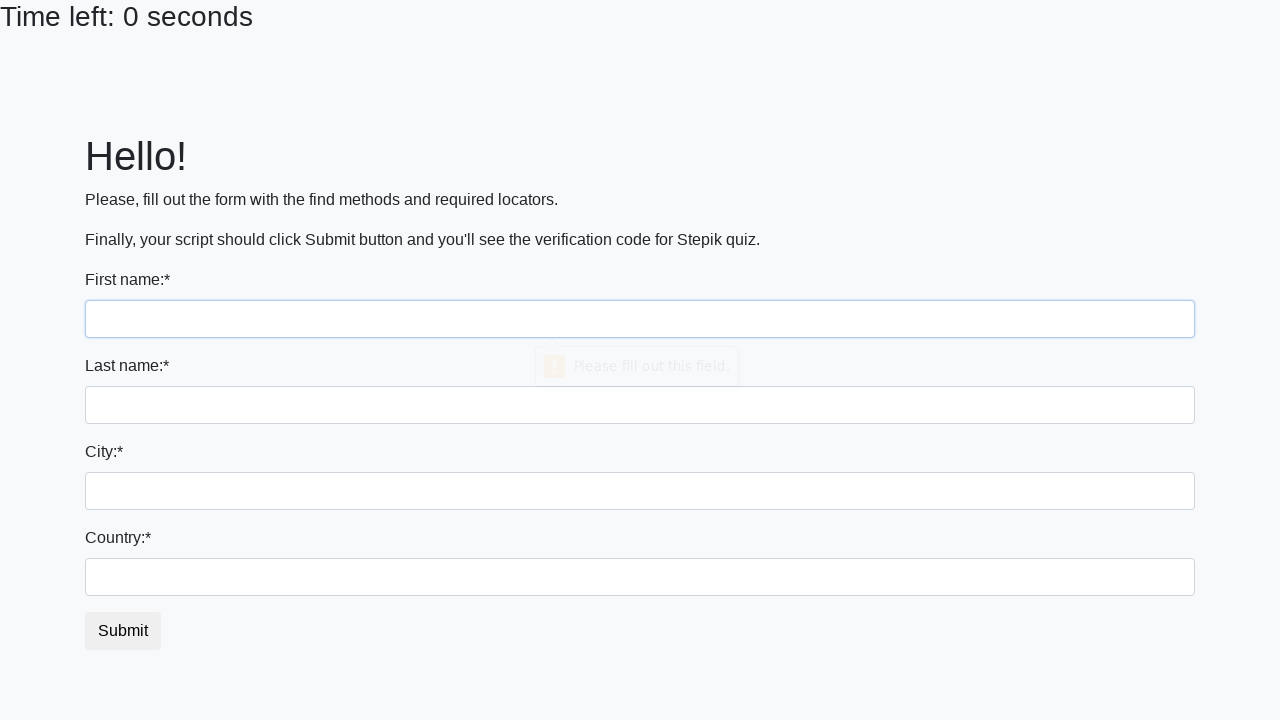

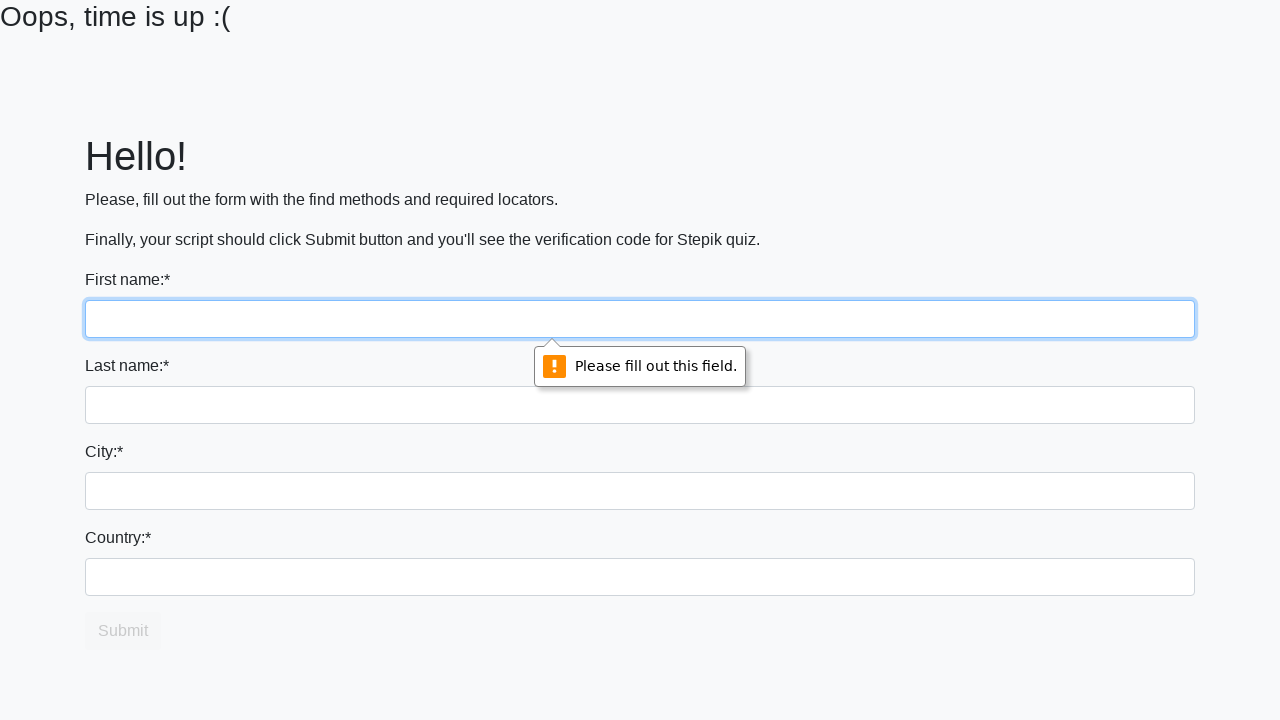